Tests file upload functionality on DemoQA by selecting a file using the upload input element

Starting URL: https://demoqa.com/upload-download

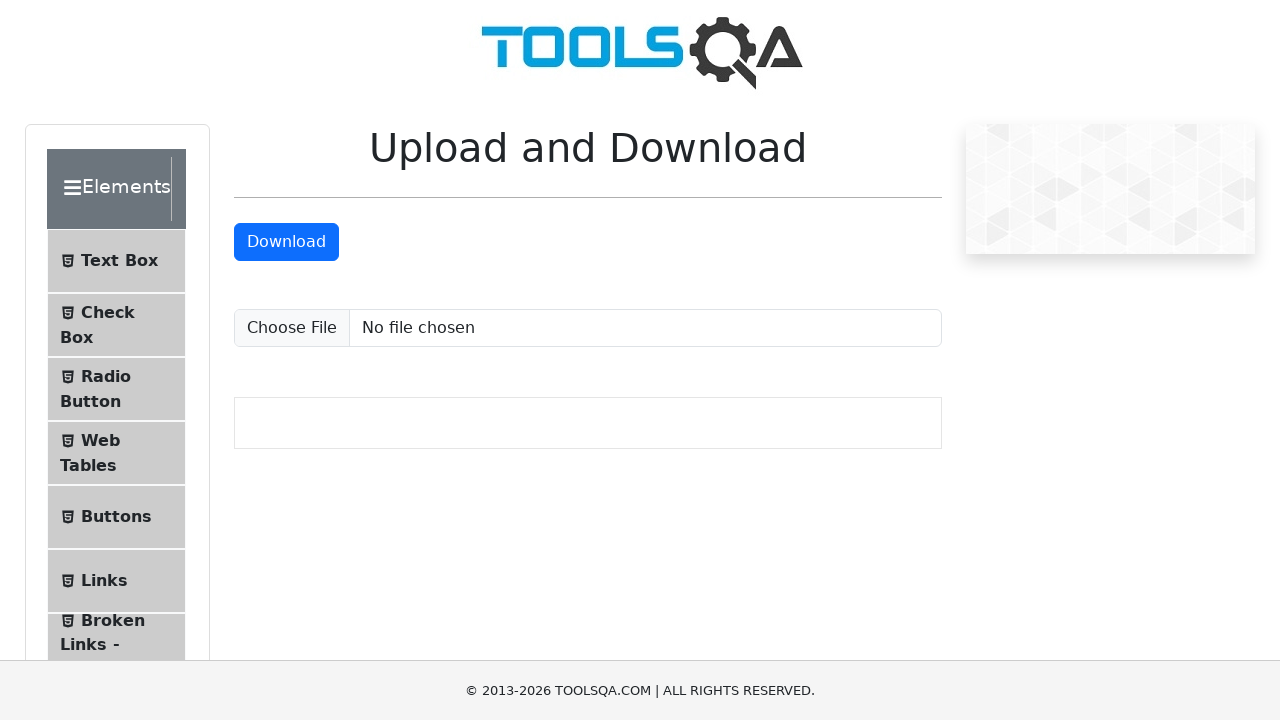

Created temporary test file for upload at /tmp/test_upload_data.txt
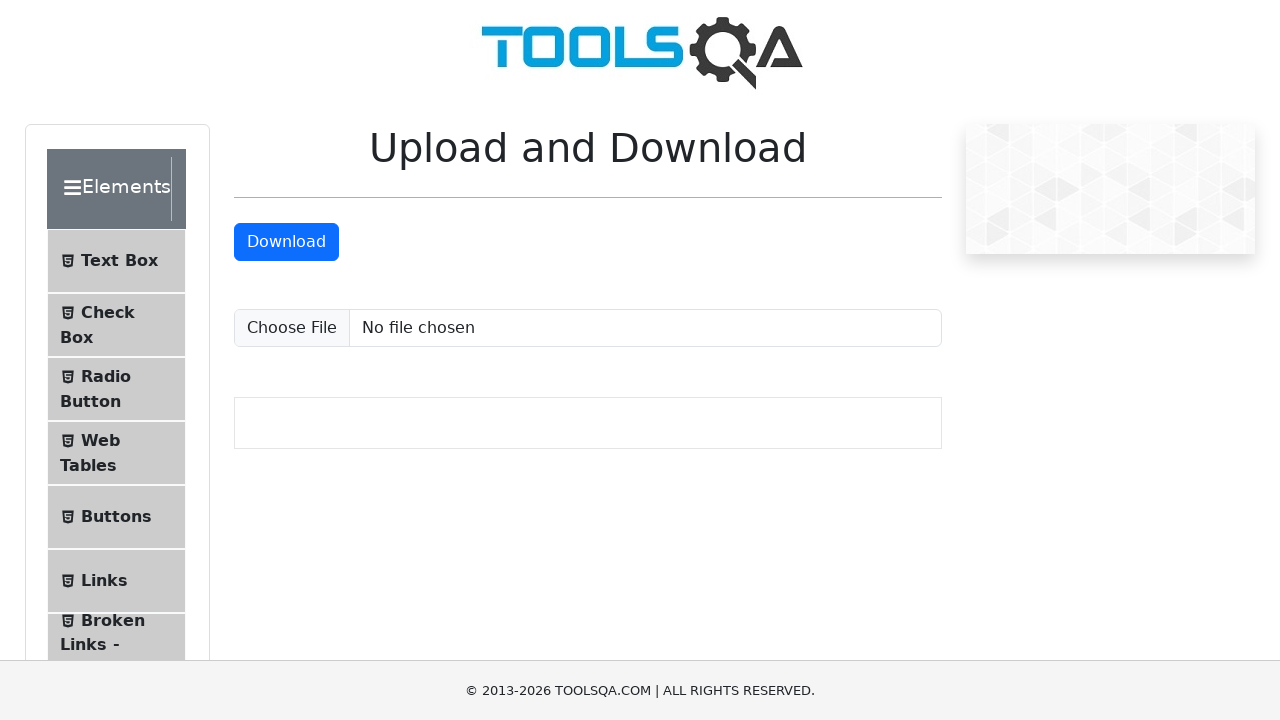

Selected test file using upload input element #uploadFile
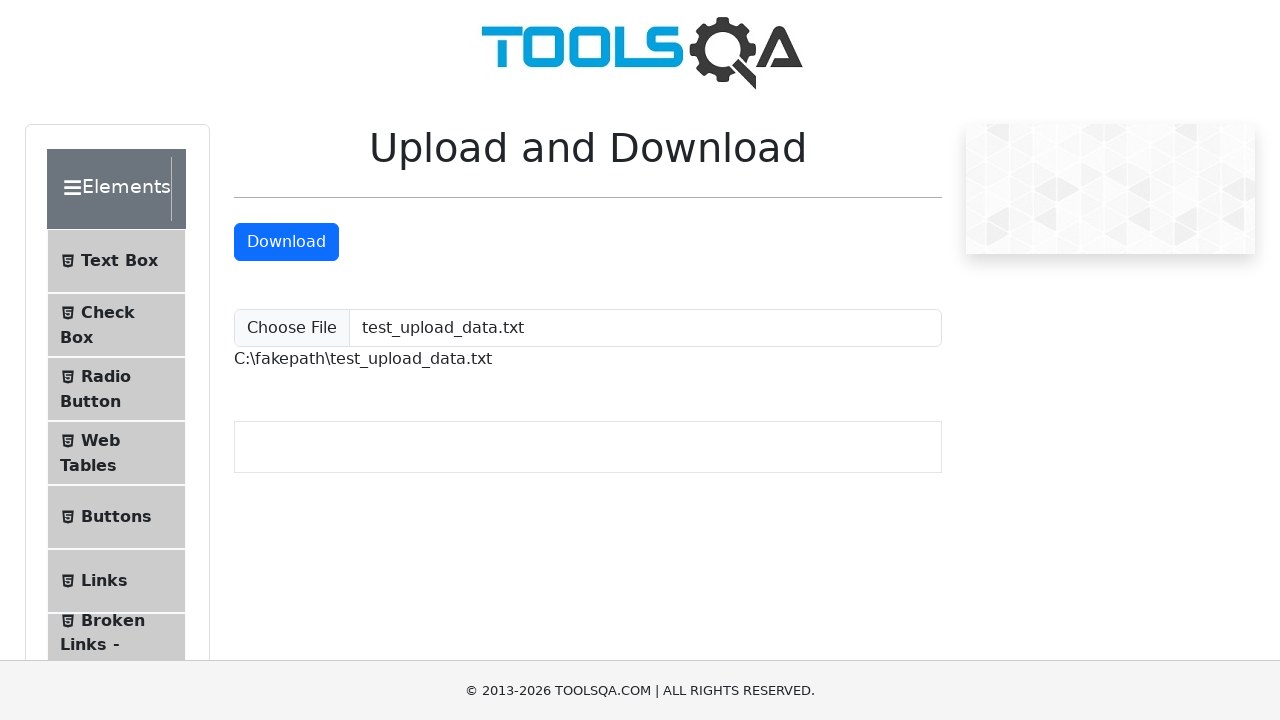

File upload completed - uploadedFilePath element appeared
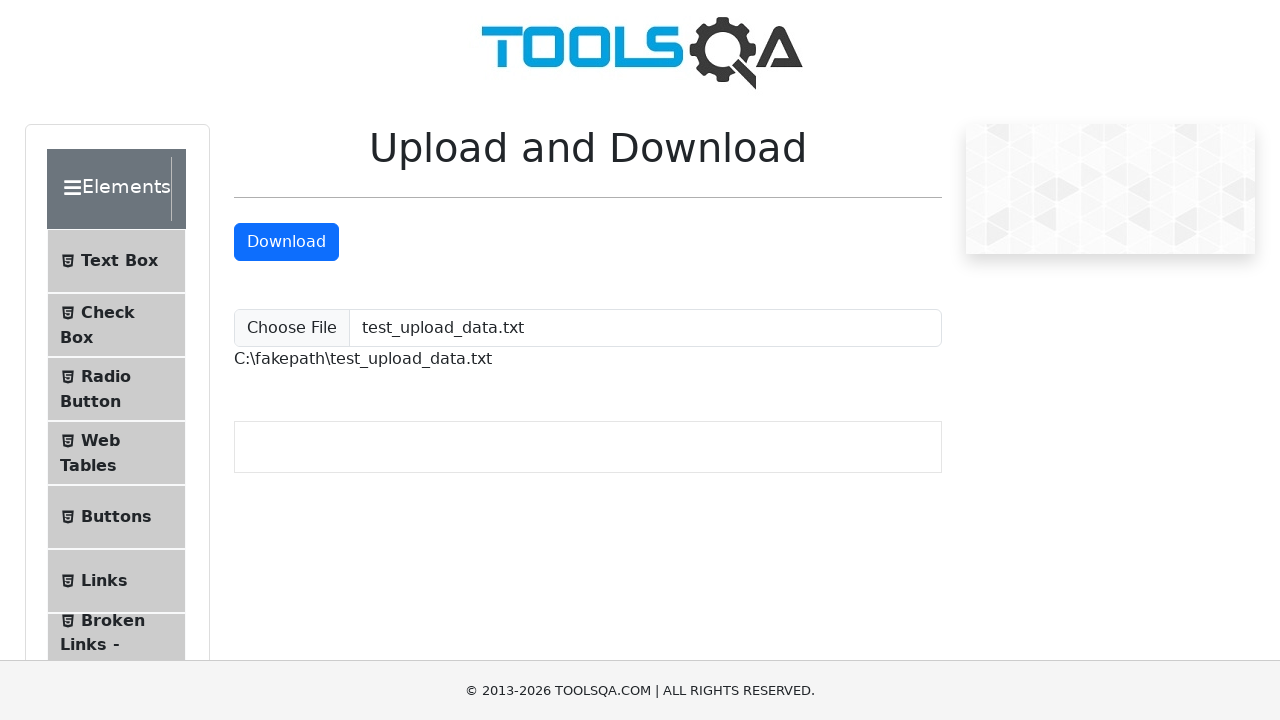

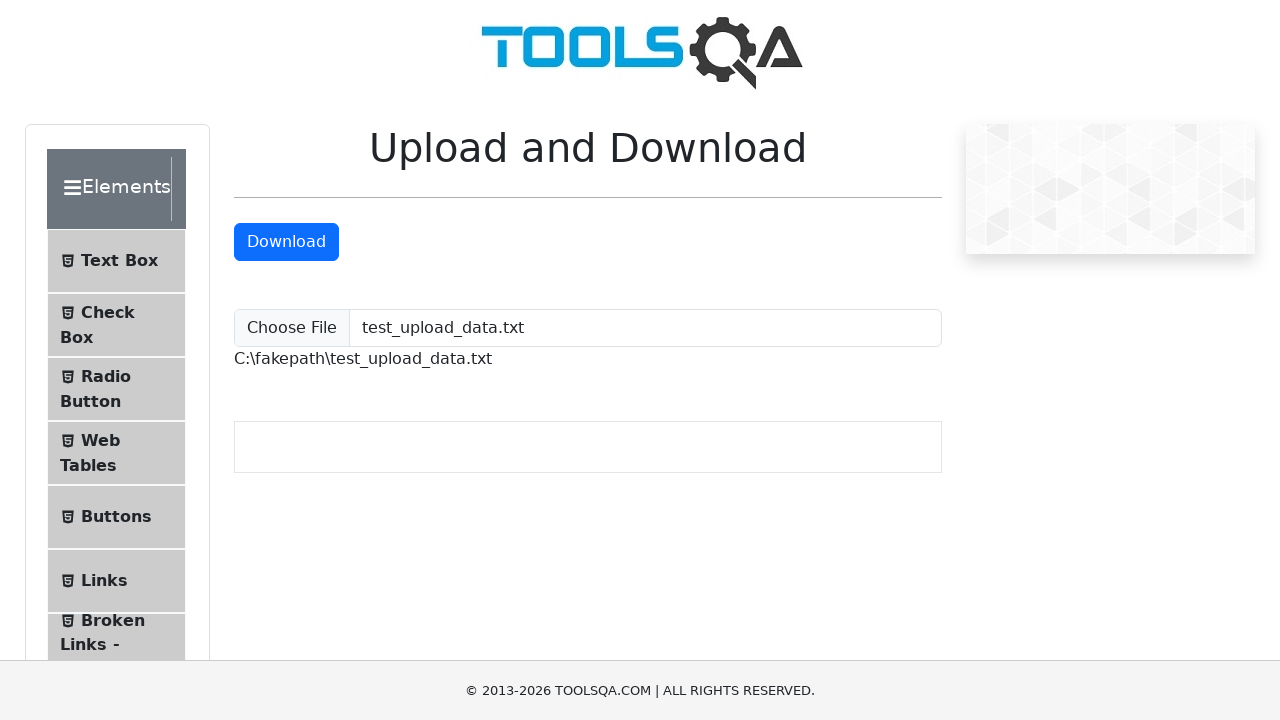